Tests jQuery UI price range slider functionality by dragging the minimum slider to the right and the maximum slider to the left to adjust the price range.

Starting URL: https://www.jqueryscript.net/demo/Price-Range-Slider-jQuery-UI/

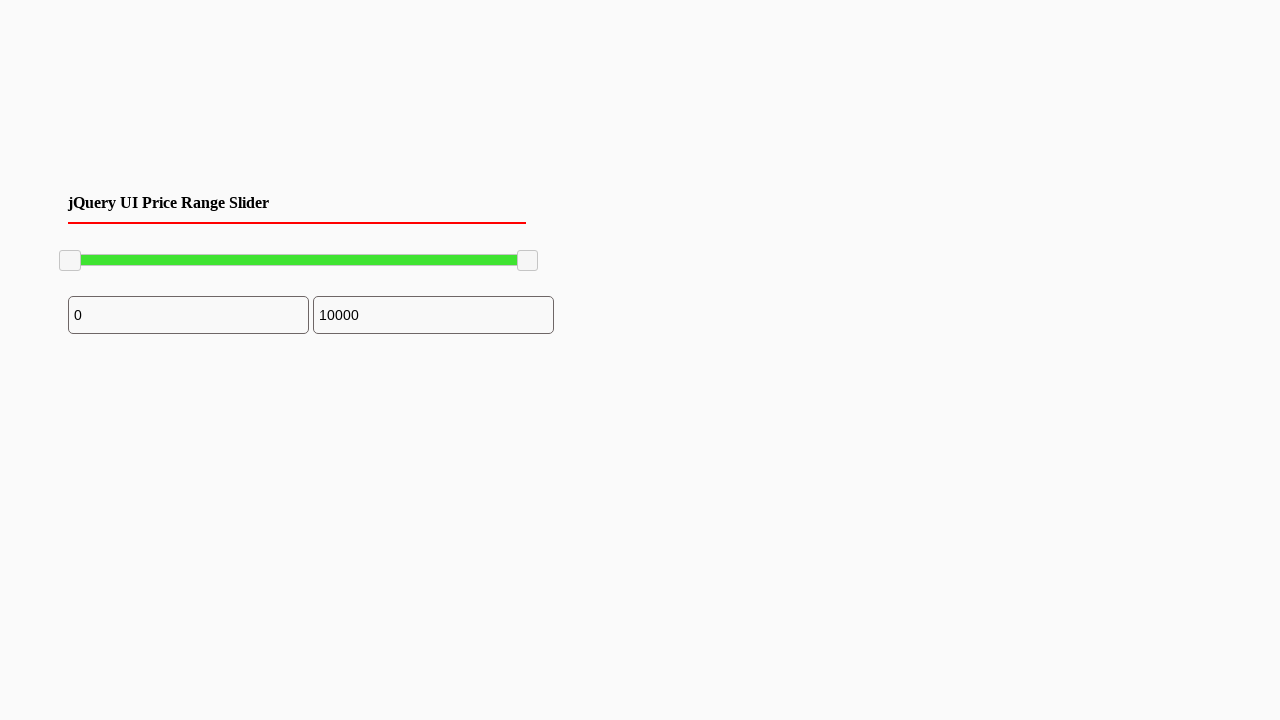

Waited for jQuery UI slider to be visible
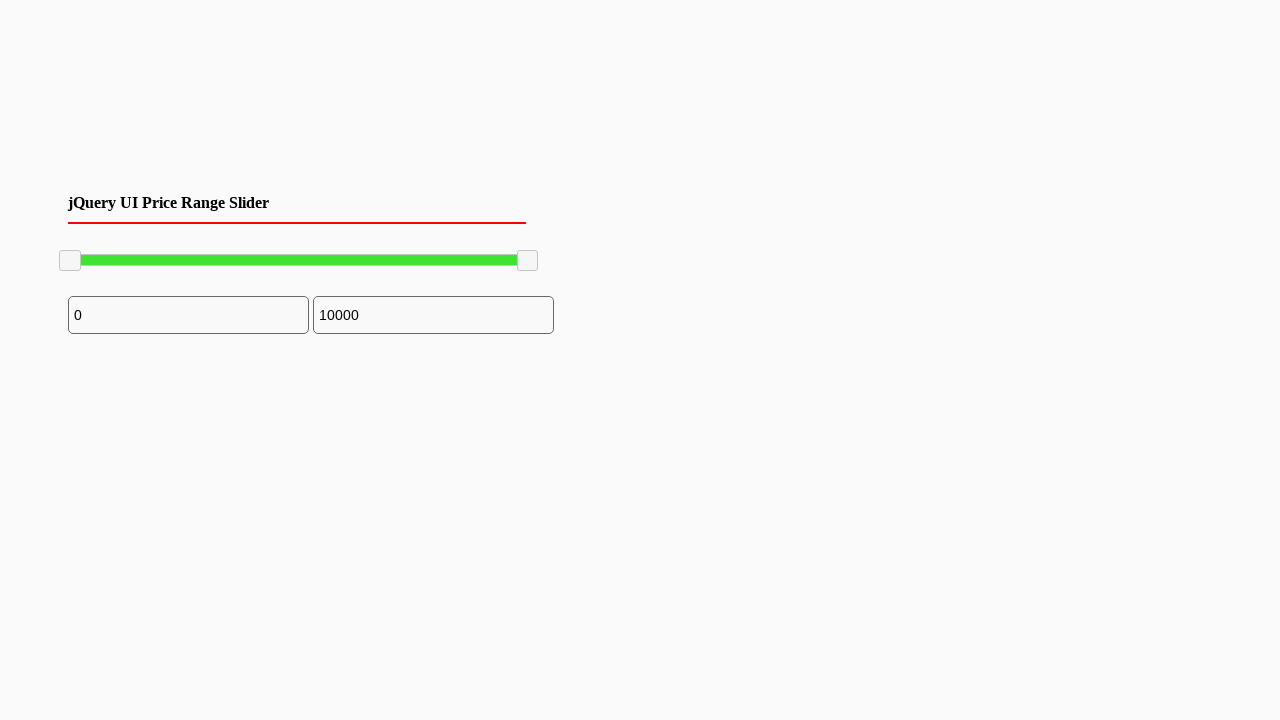

Located minimum slider handle element
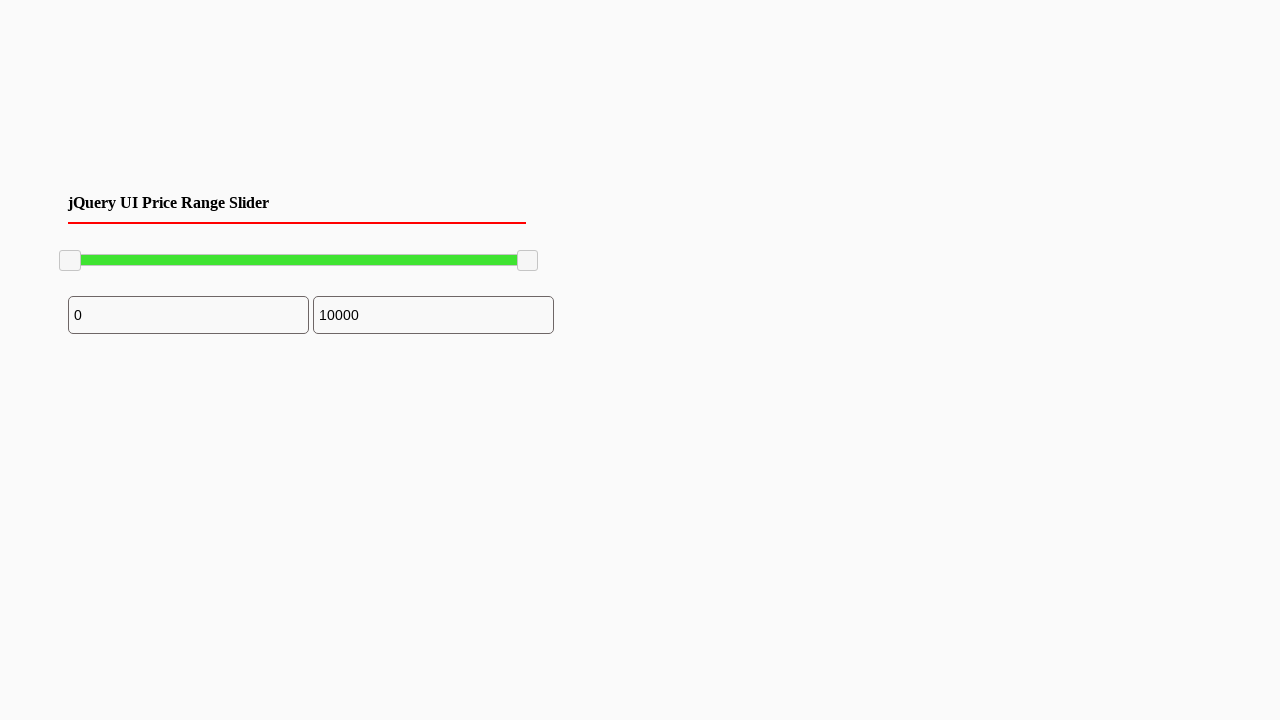

Retrieved bounding box of minimum slider handle
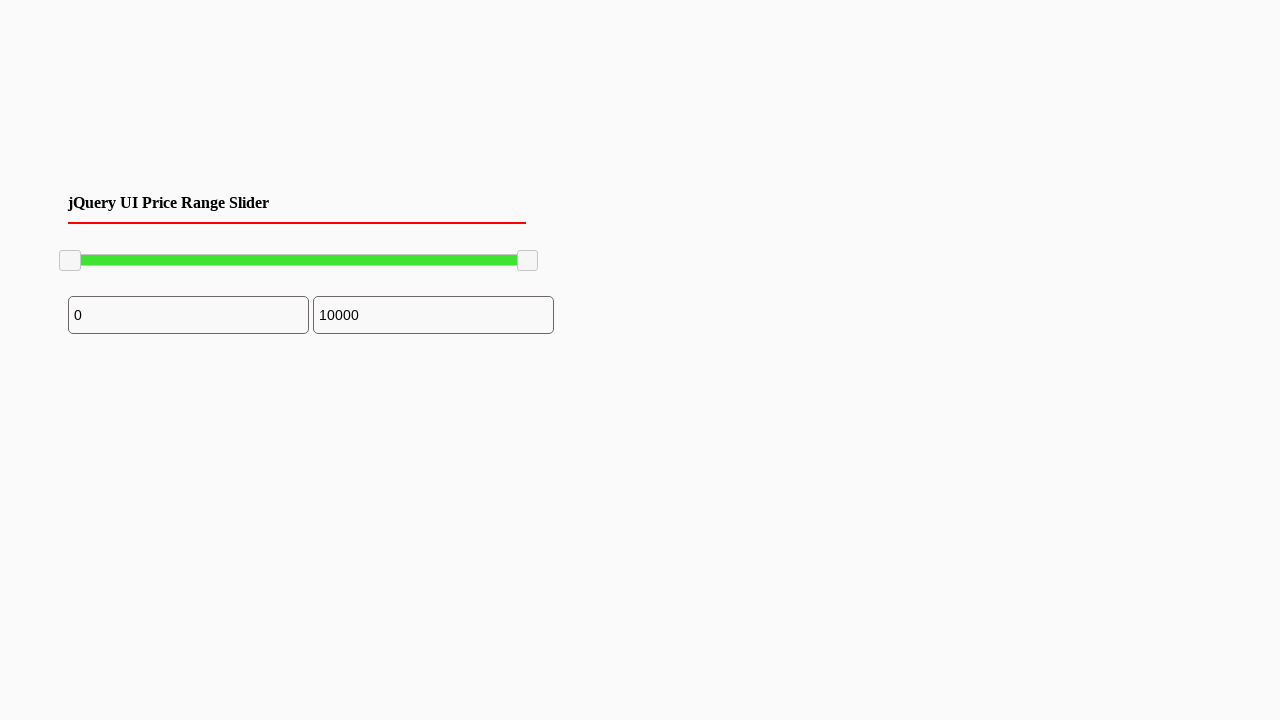

Moved mouse to minimum slider handle position at (70, 261)
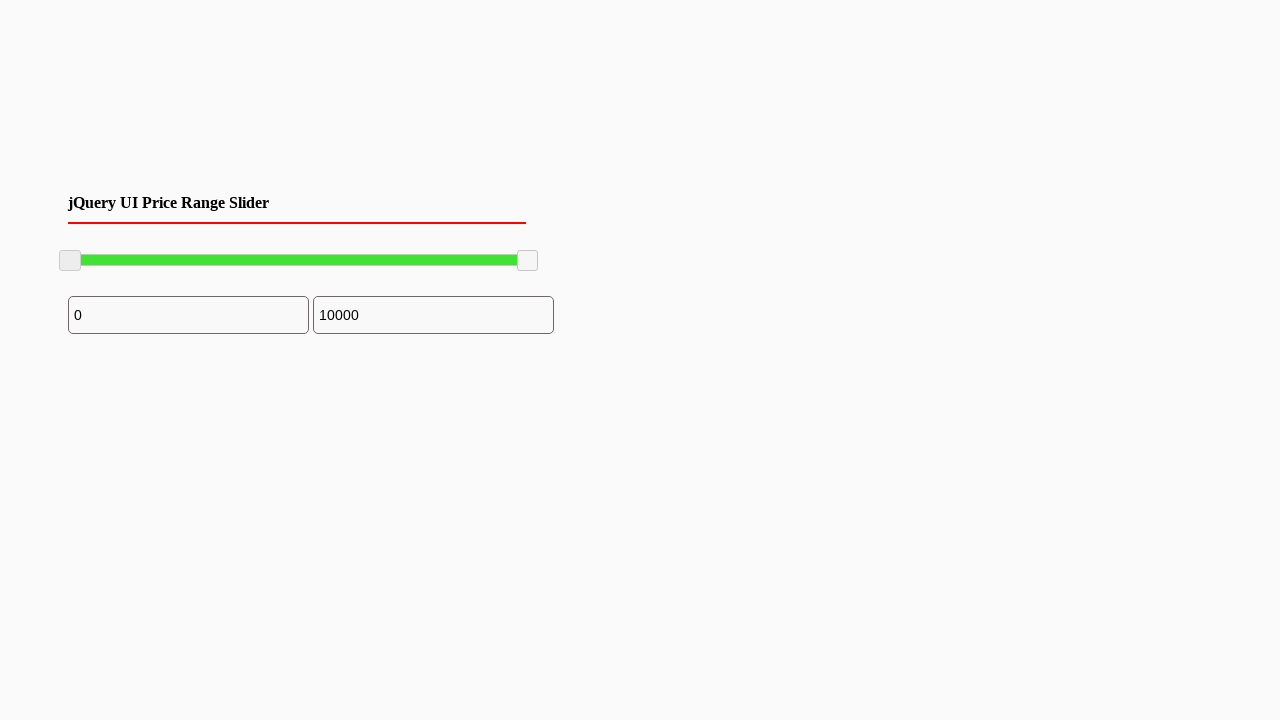

Pressed mouse button down on minimum slider at (70, 261)
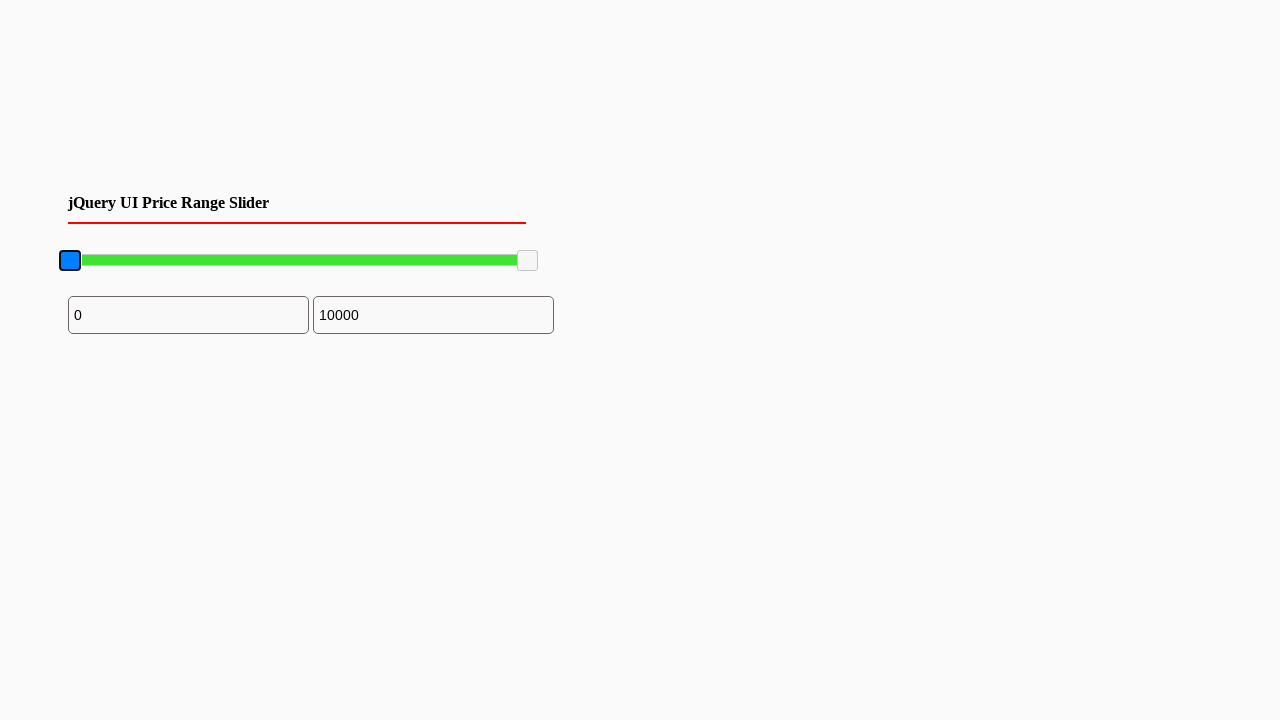

Dragged minimum slider 100 pixels to the right at (170, 261)
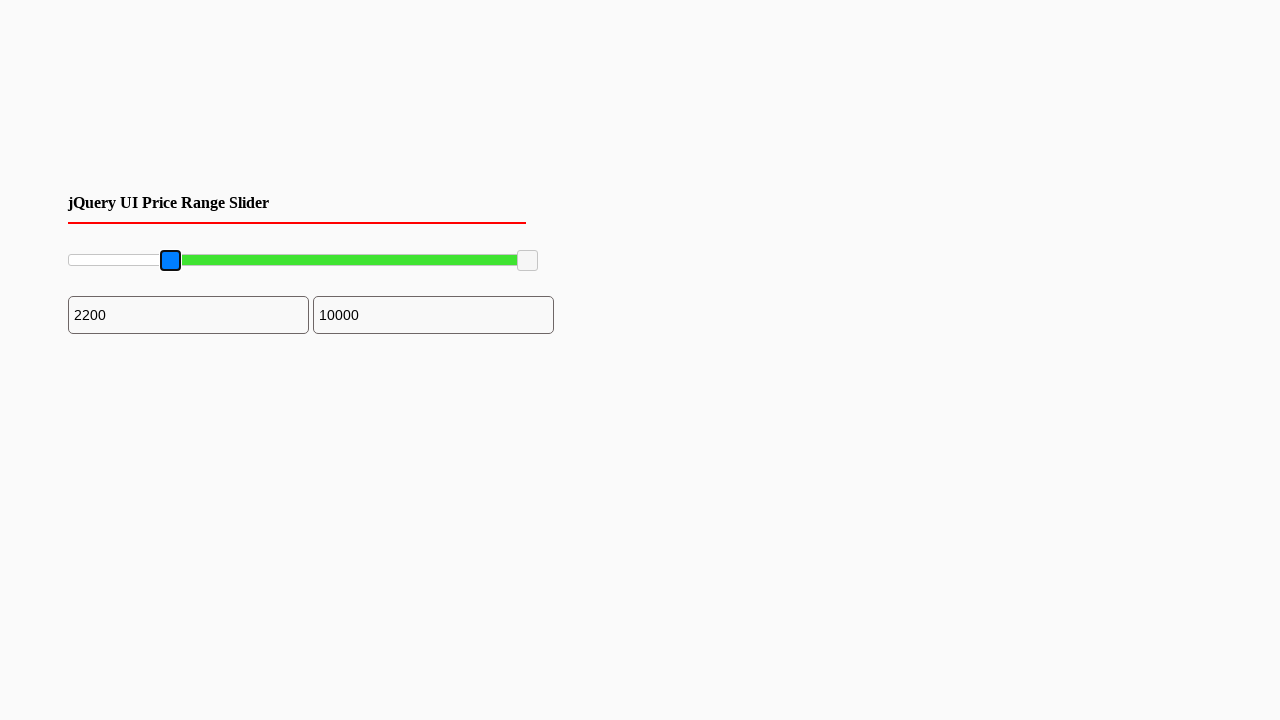

Released mouse button after dragging minimum slider at (170, 261)
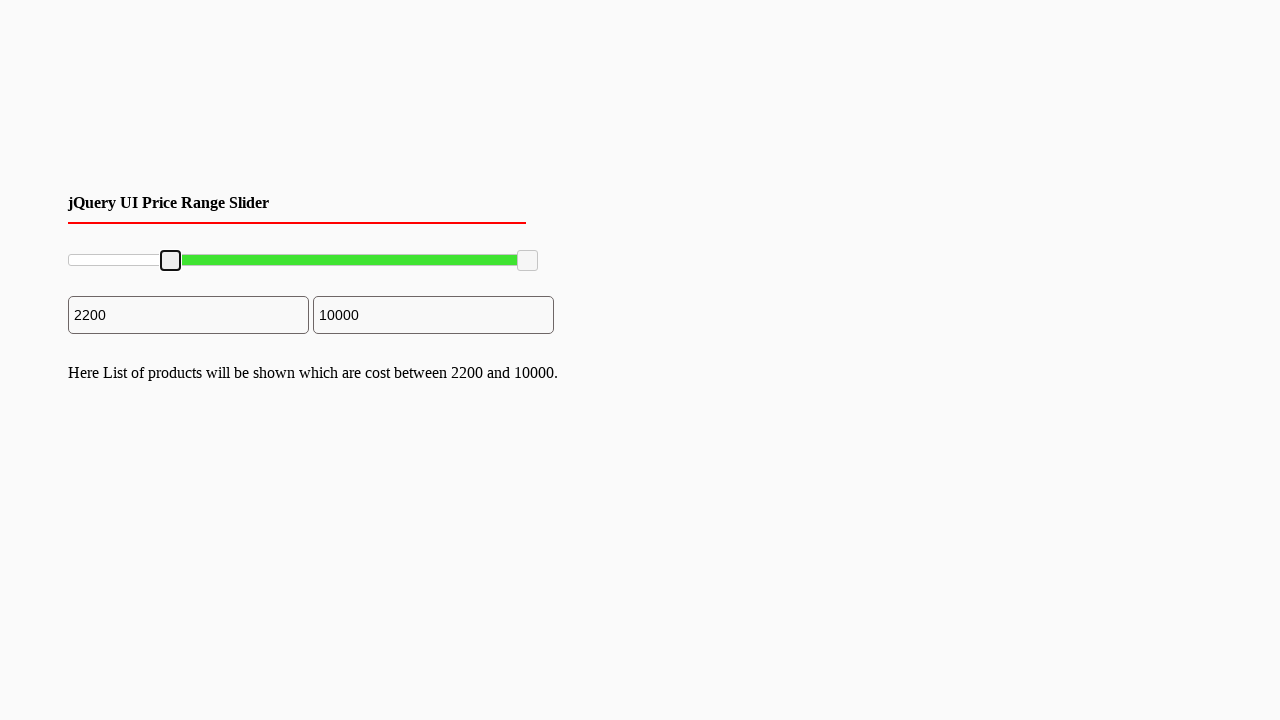

Located maximum slider handle element
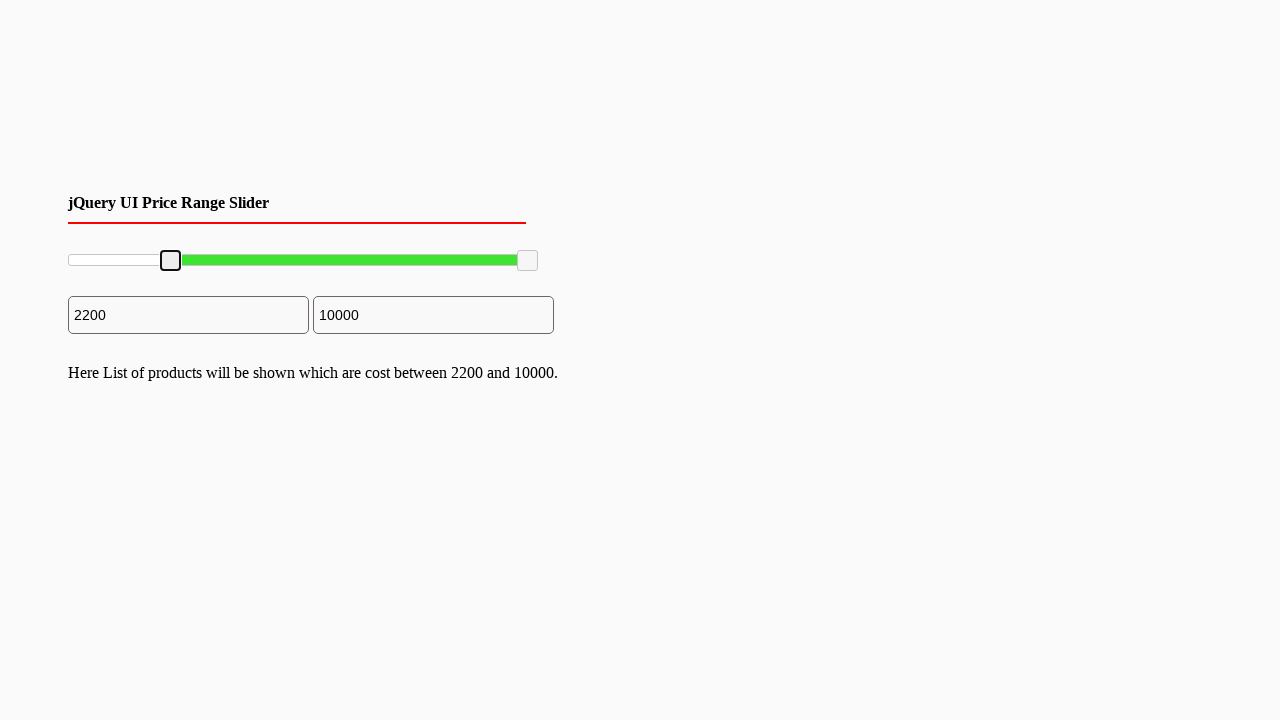

Retrieved bounding box of maximum slider handle
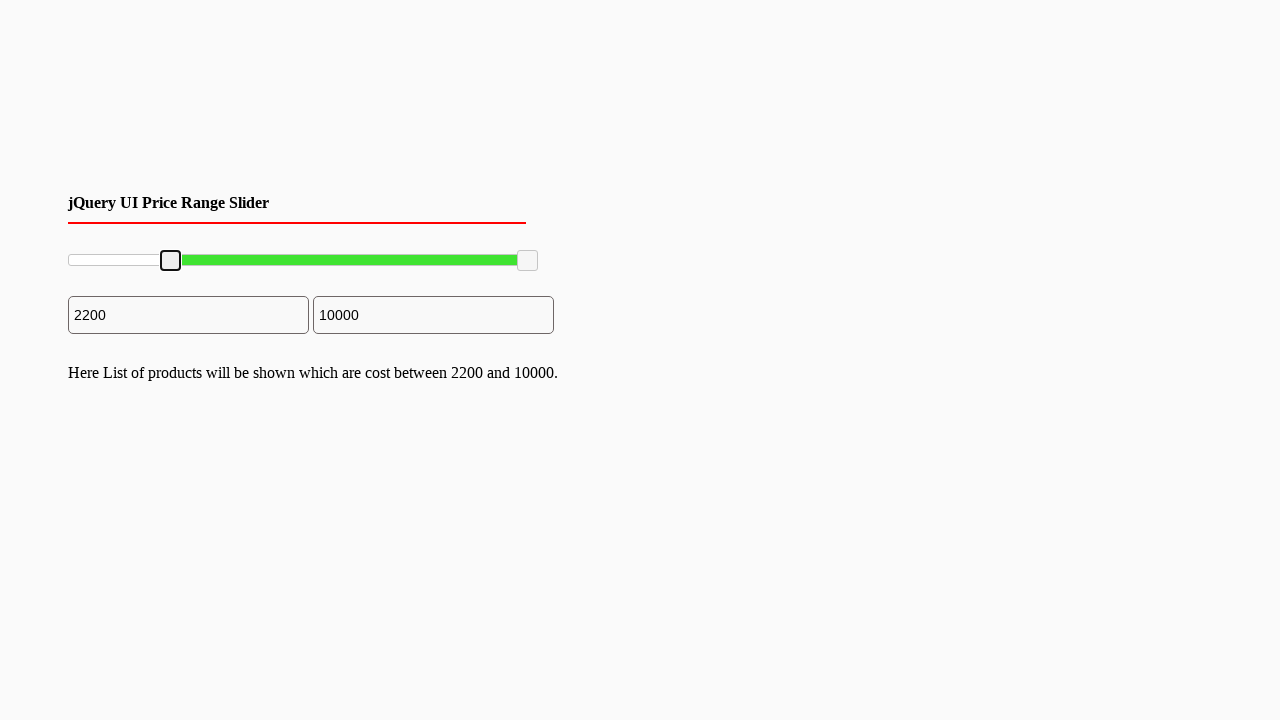

Moved mouse to maximum slider handle position at (528, 261)
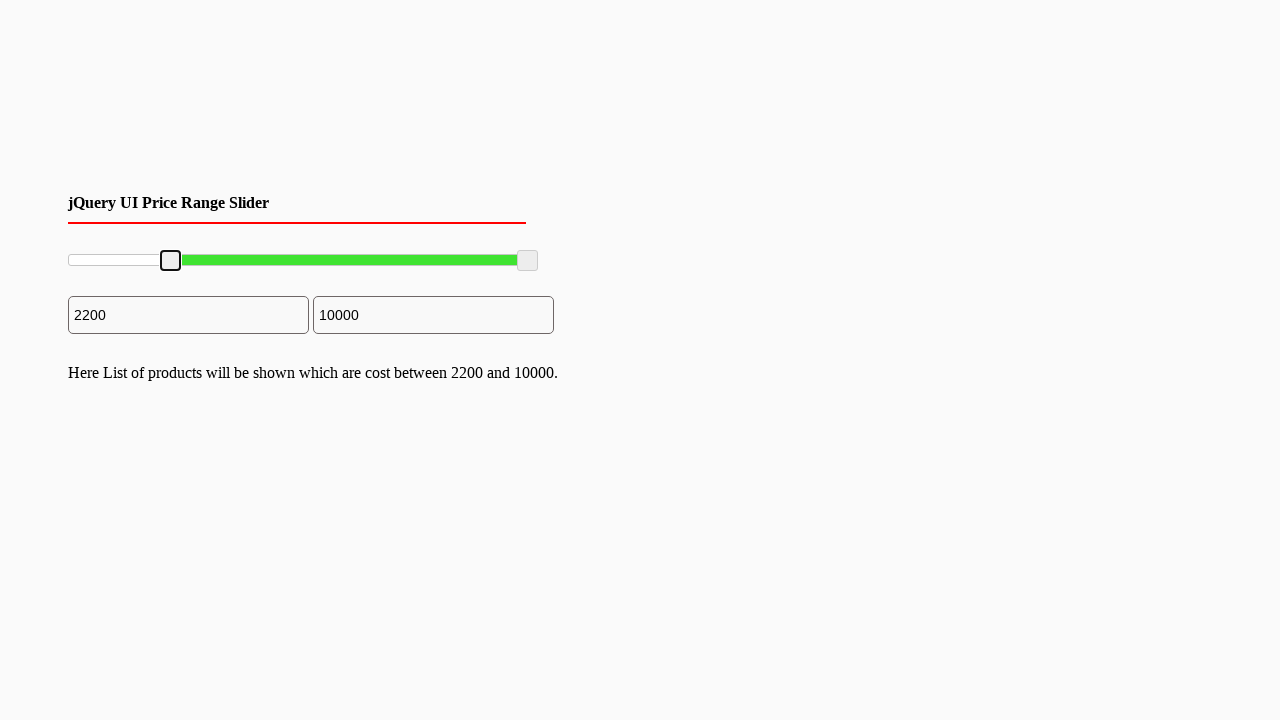

Pressed mouse button down on maximum slider at (528, 261)
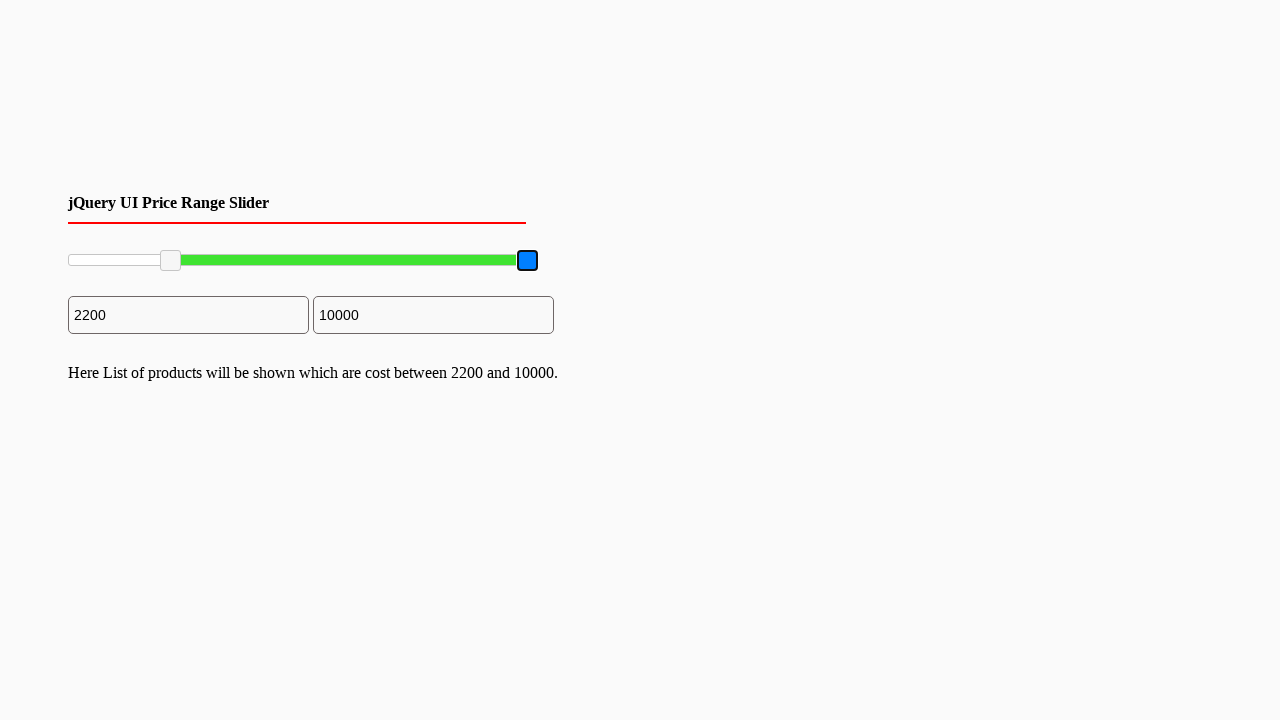

Dragged maximum slider 96 pixels to the left at (432, 261)
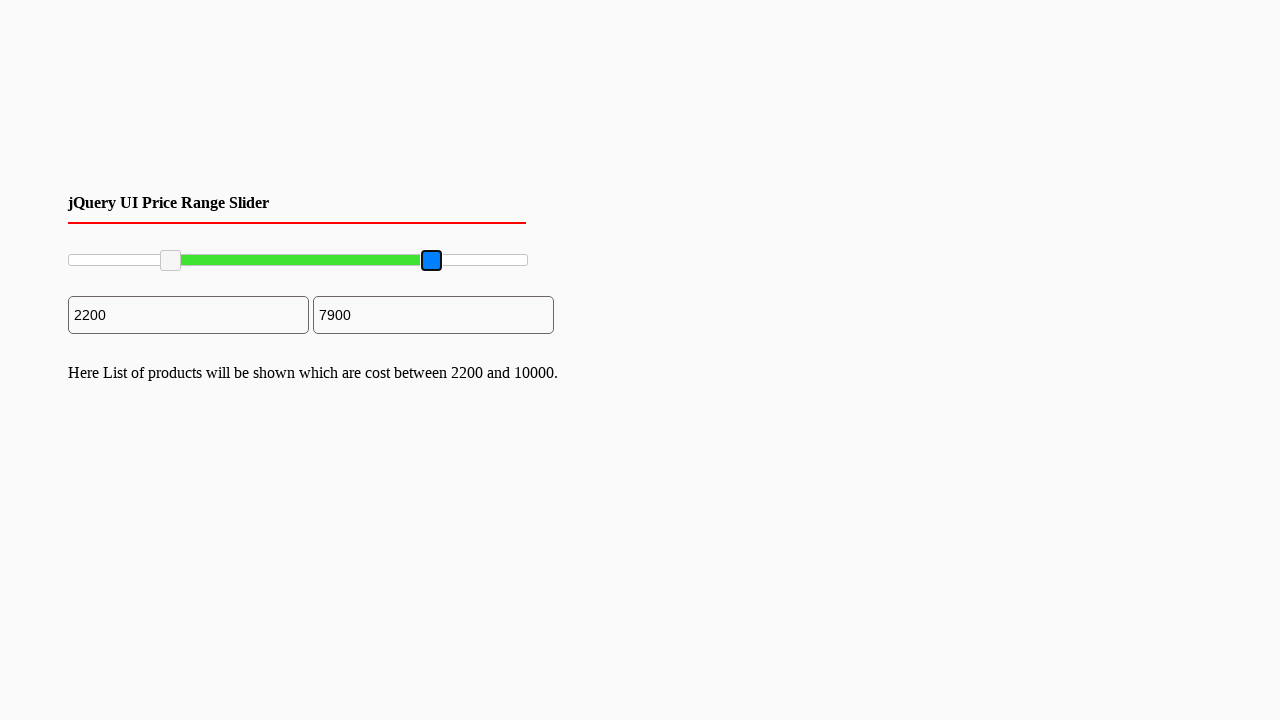

Released mouse button after dragging maximum slider at (432, 261)
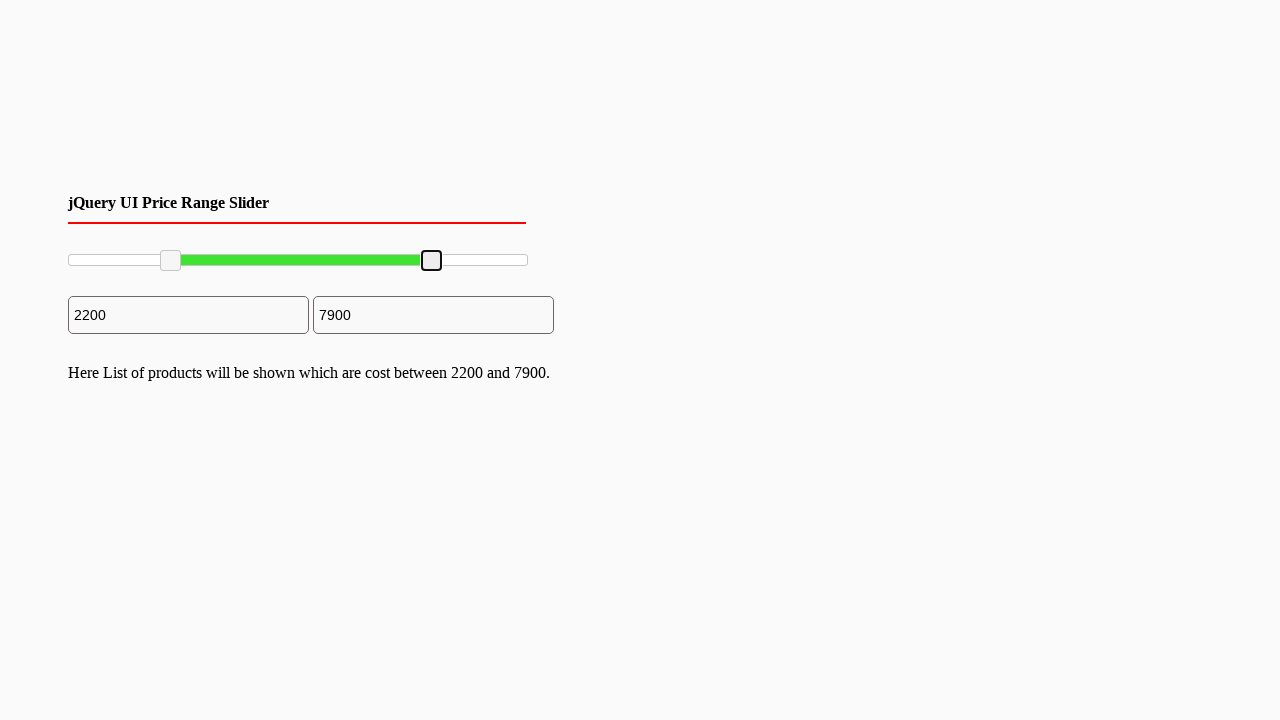

Waited 500ms for slider values to update
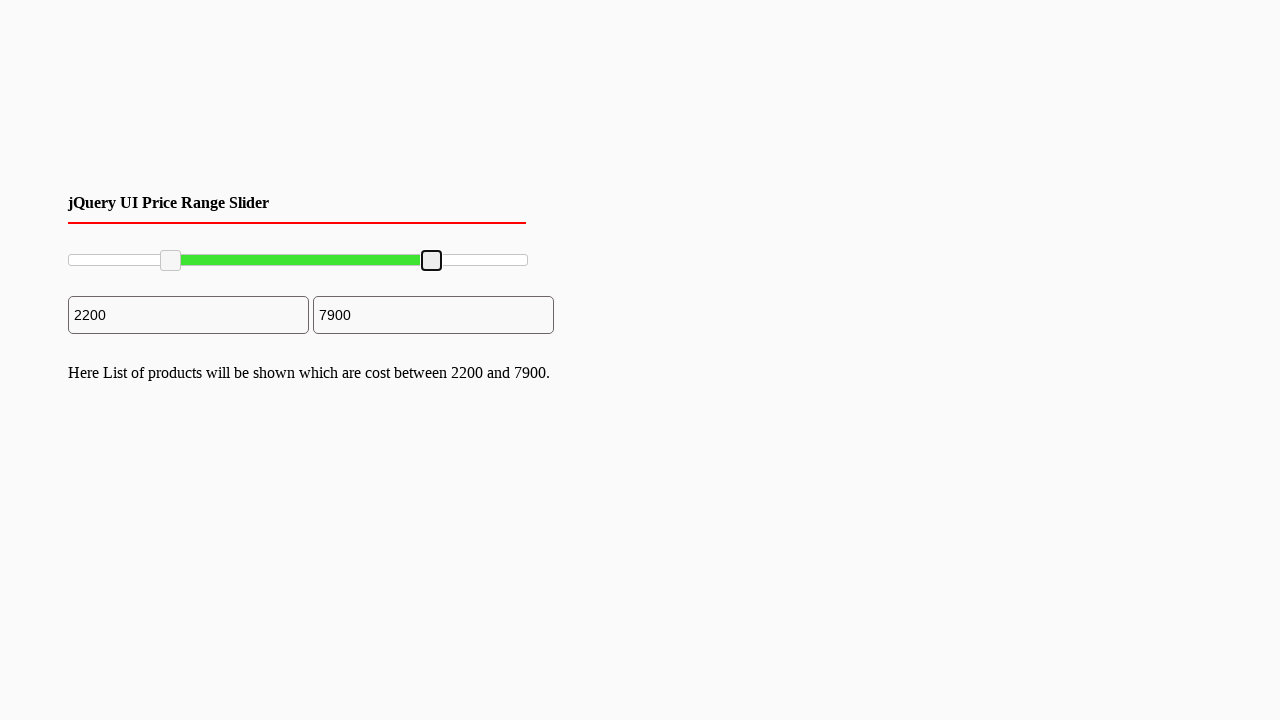

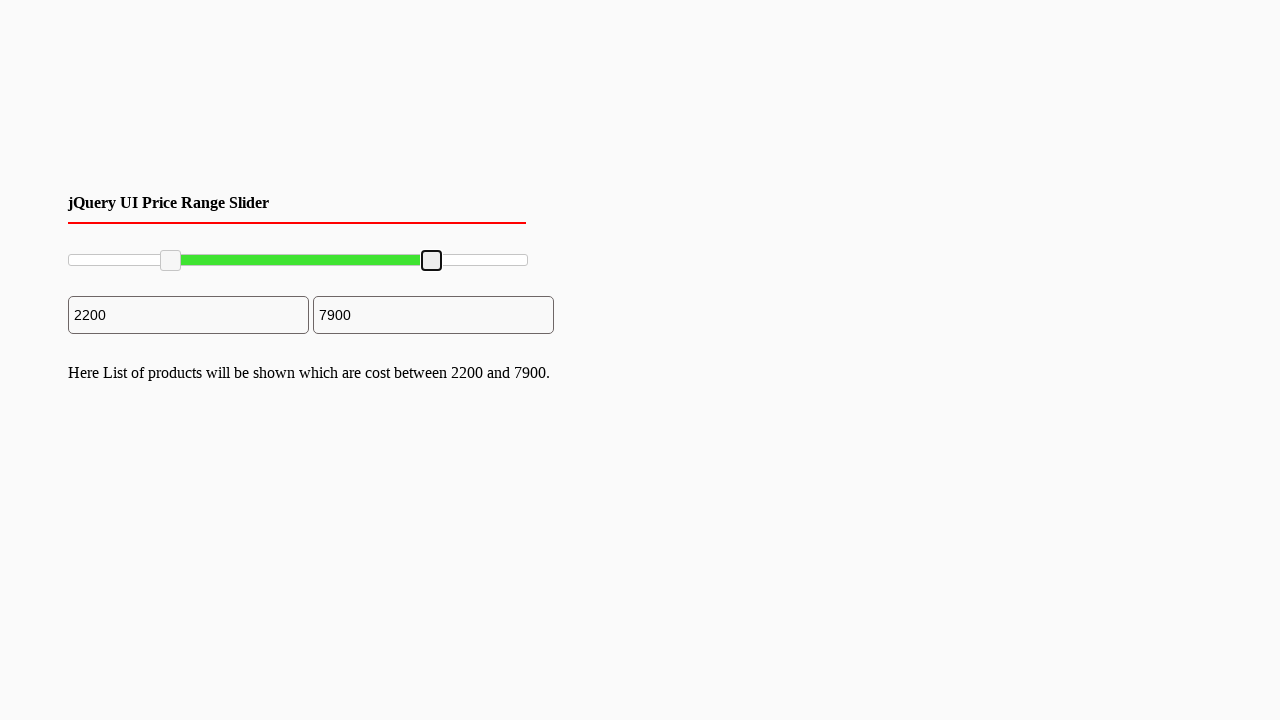